Tests dropdown select functionality by selecting an option from a static dropdown menu using visible text selection

Starting URL: https://the-internet.herokuapp.com/dropdown

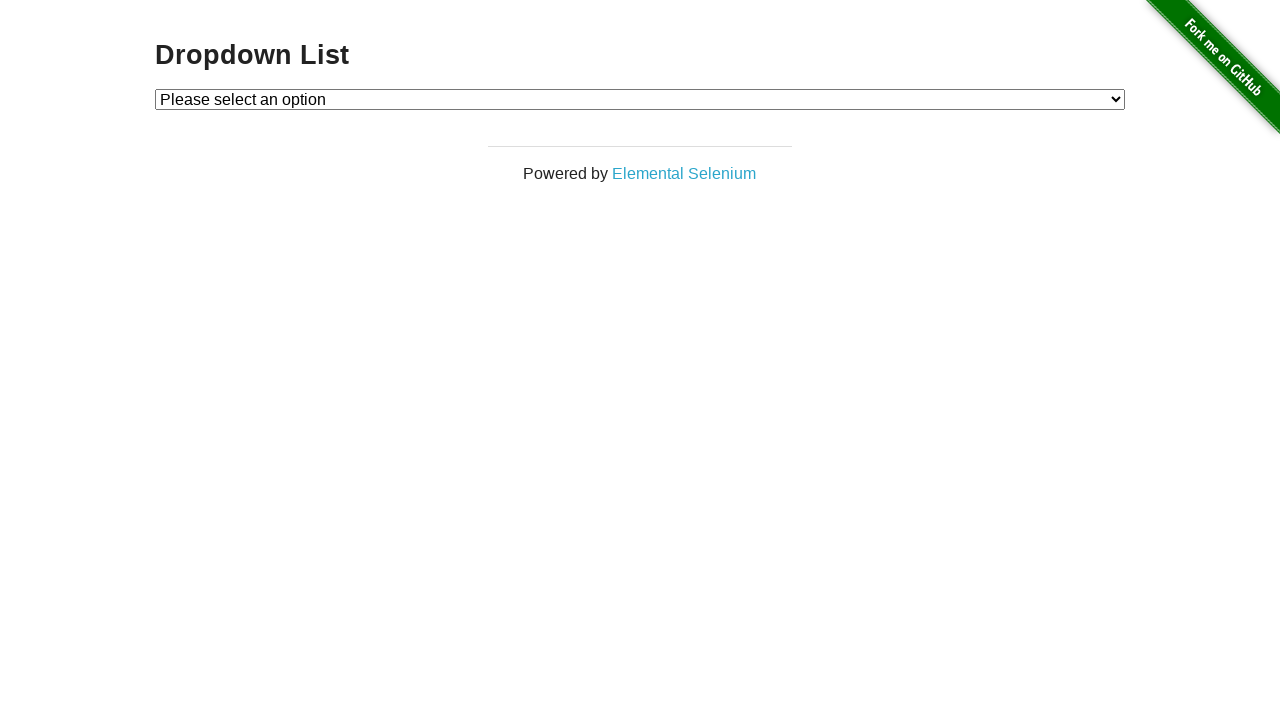

Navigated to dropdown test page
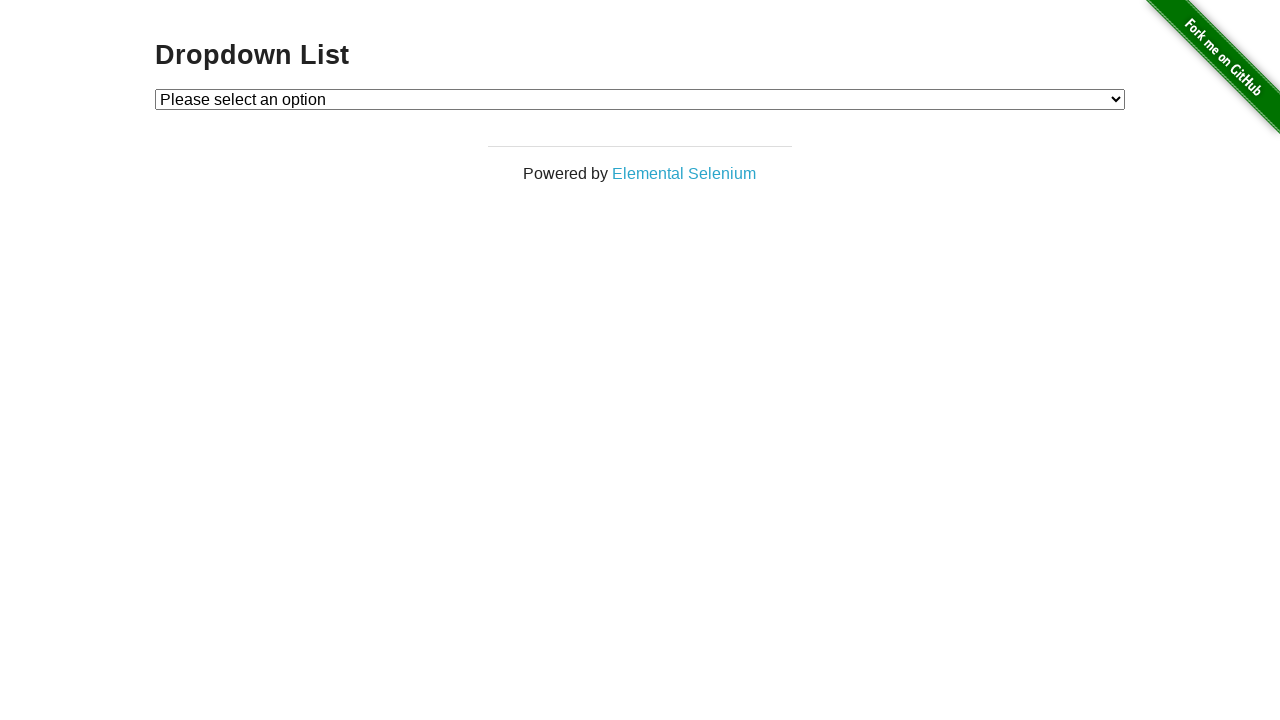

Selected 'Option 1' from static dropdown menu using visible text on #dropdown
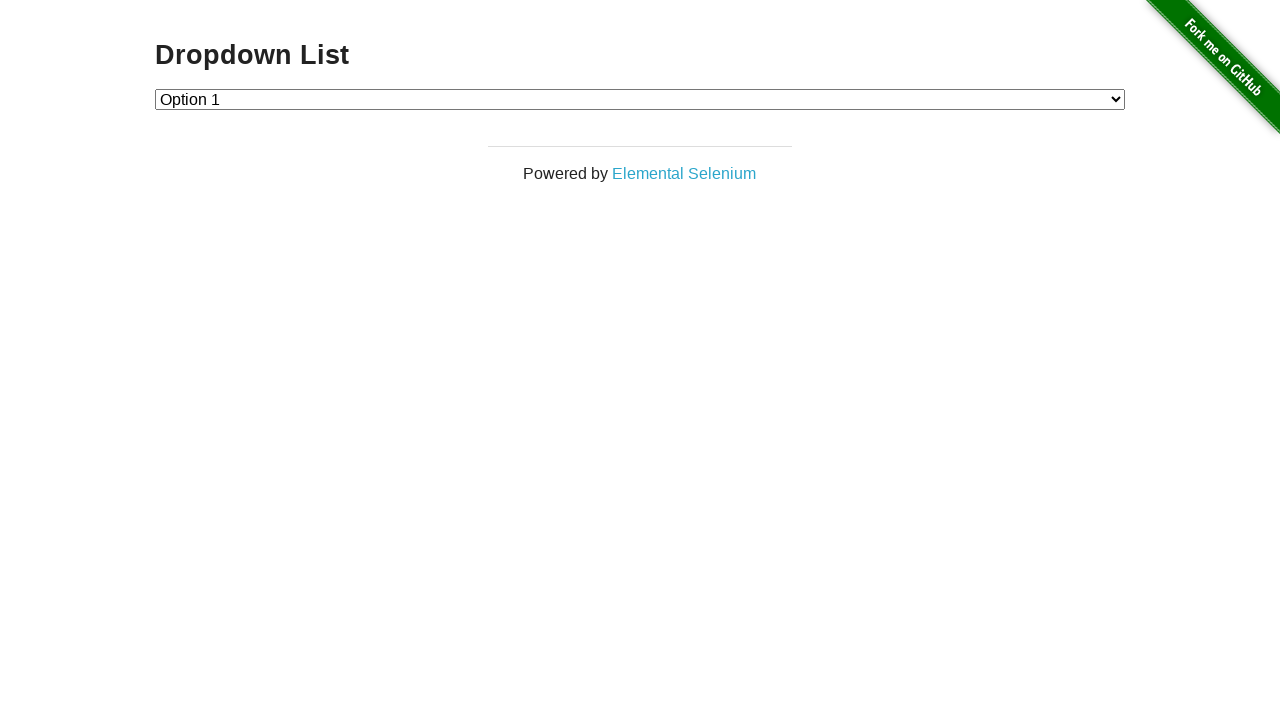

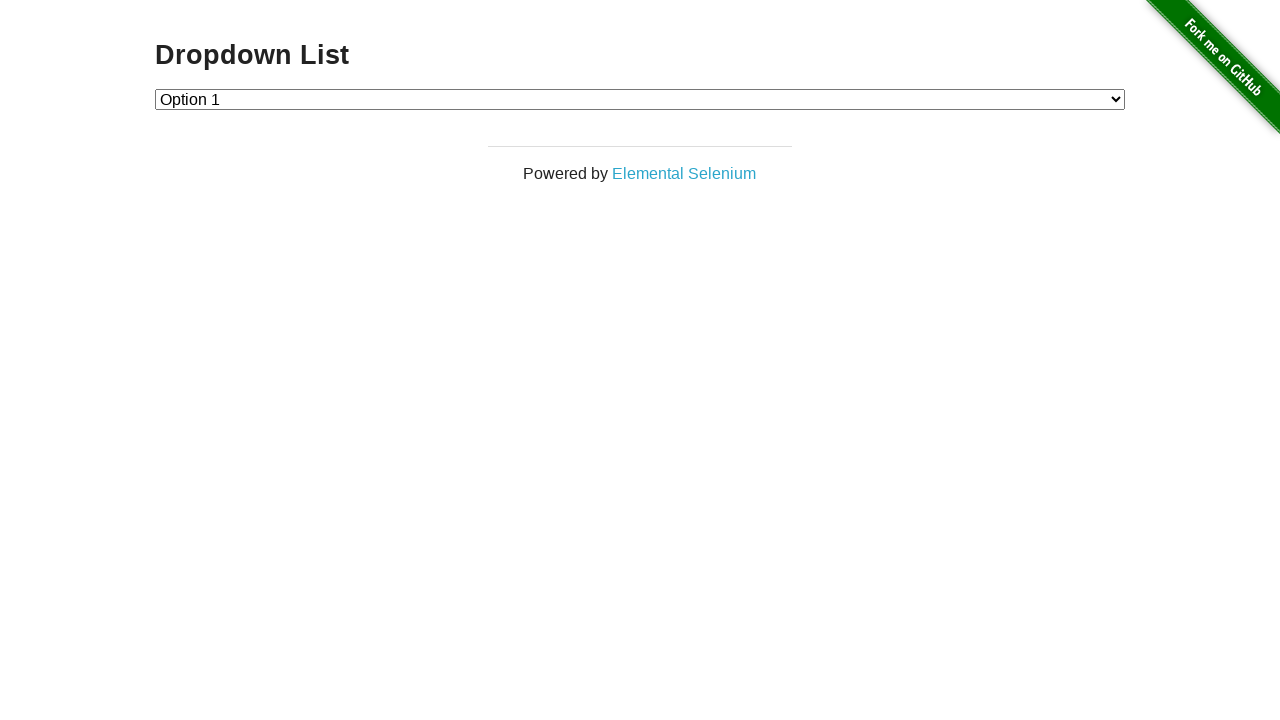